Tests that the referral landing page has call-to-action buttons or links by checking for common CTA selectors.

Starting URL: https://refer.fur4.com/

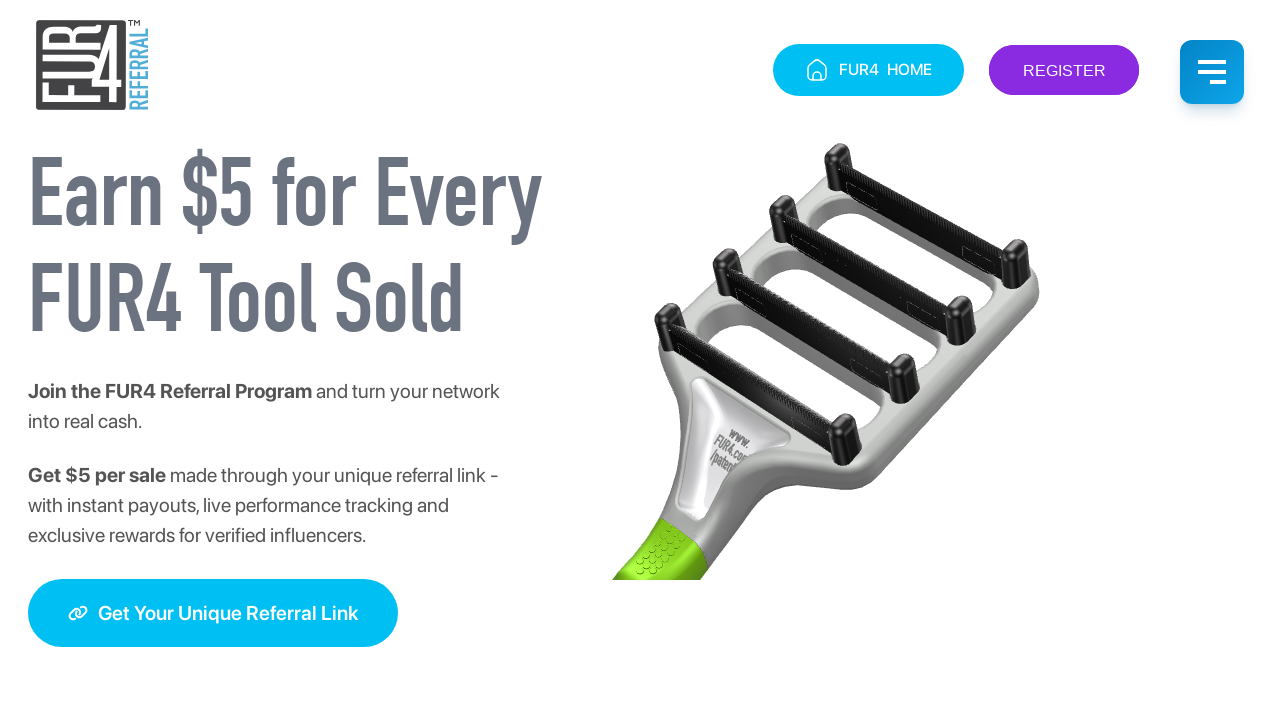

Navigated to referral landing page at https://refer.fur4.com/
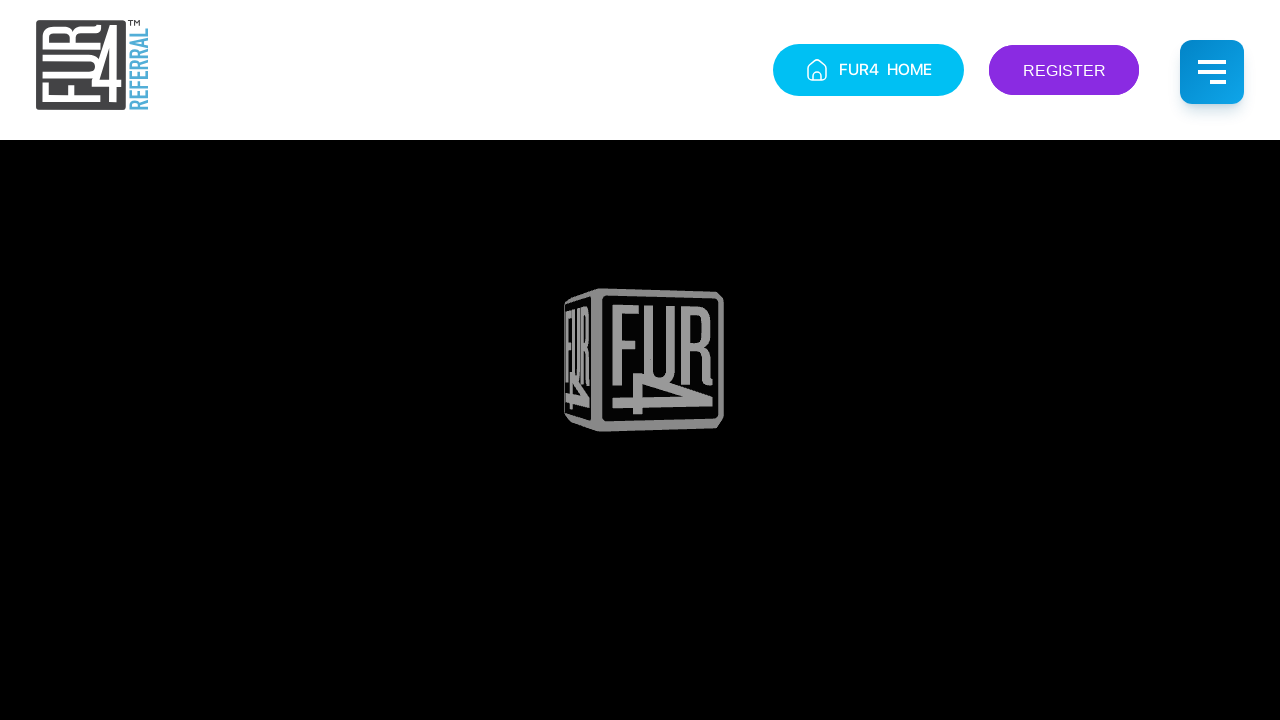

Checked for CTA selector: button:has-text("Refer") - found 0 element(s)
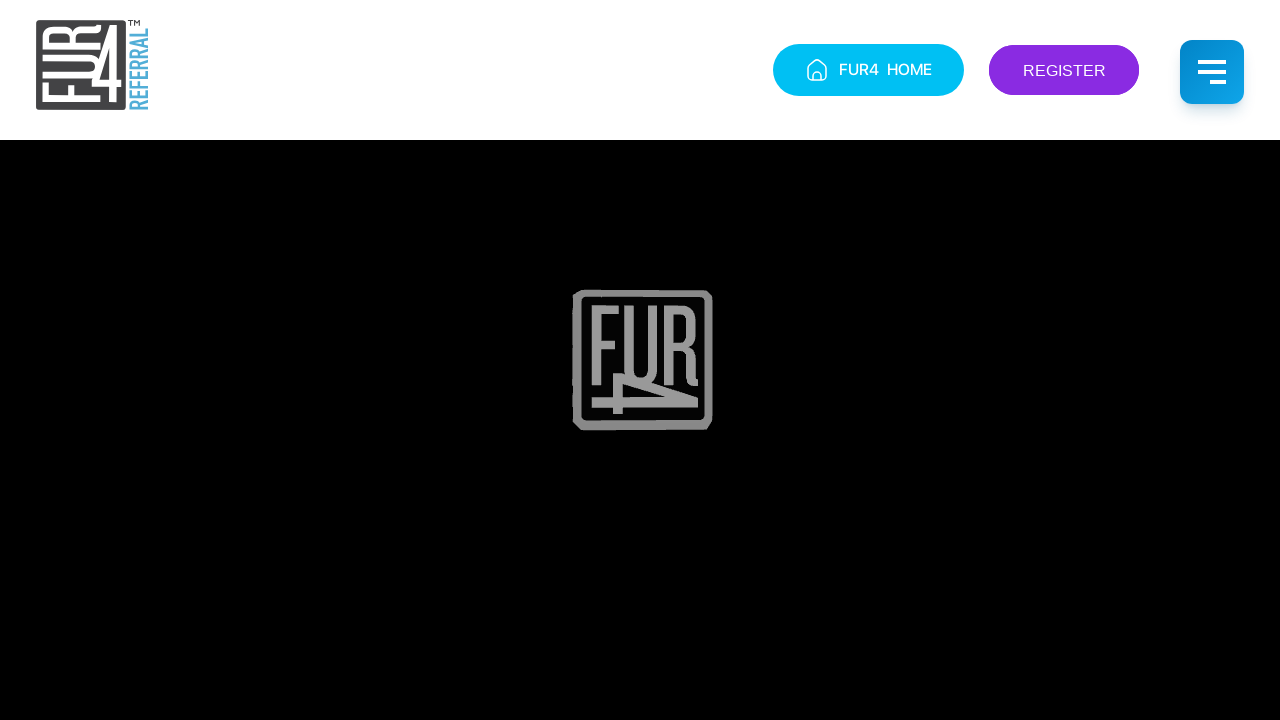

Checked for CTA selector: button:has-text("Join") - found 0 element(s)
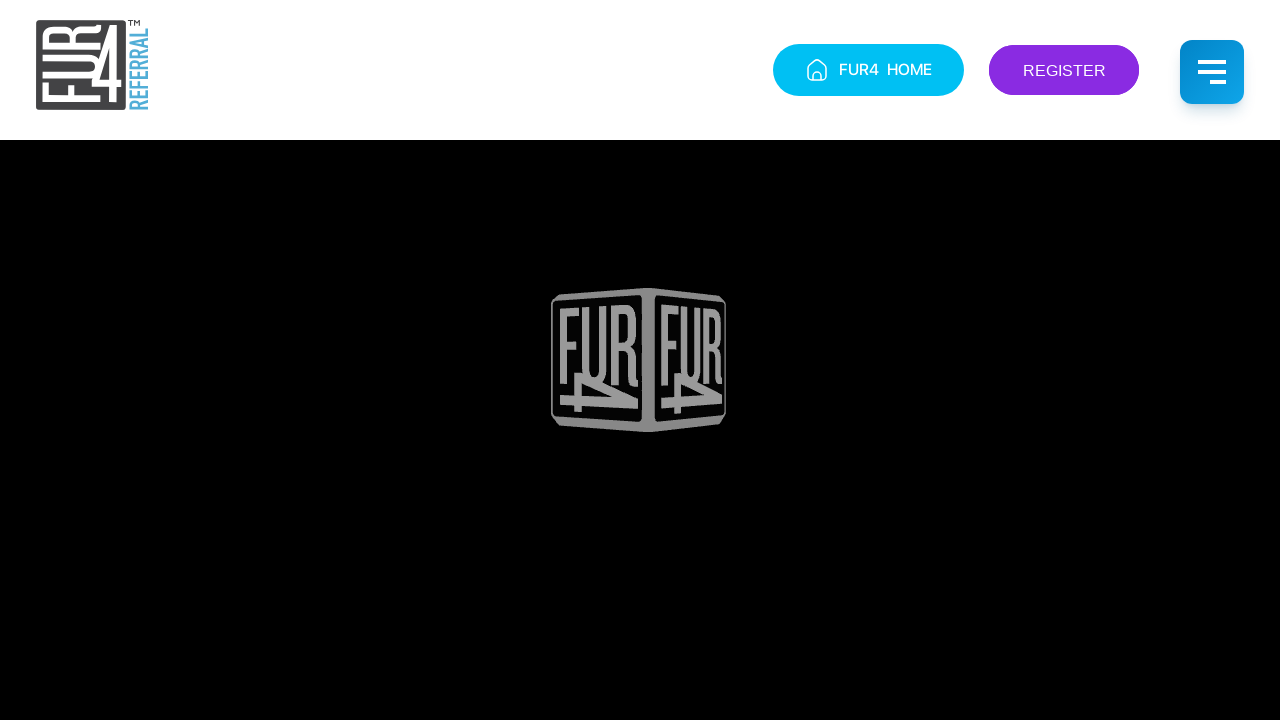

Checked for CTA selector: button:has-text("Sign Up") - found 1 element(s)
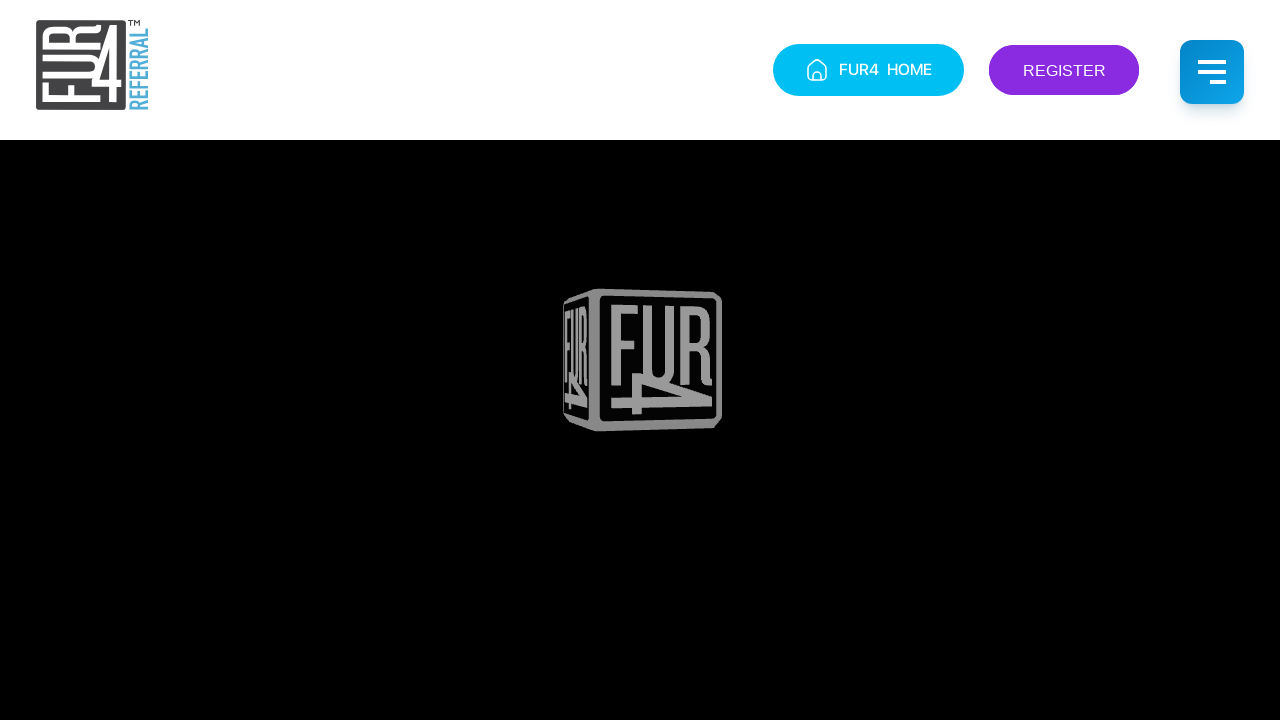

Assertion passed: CTA elements were found on the referral landing page
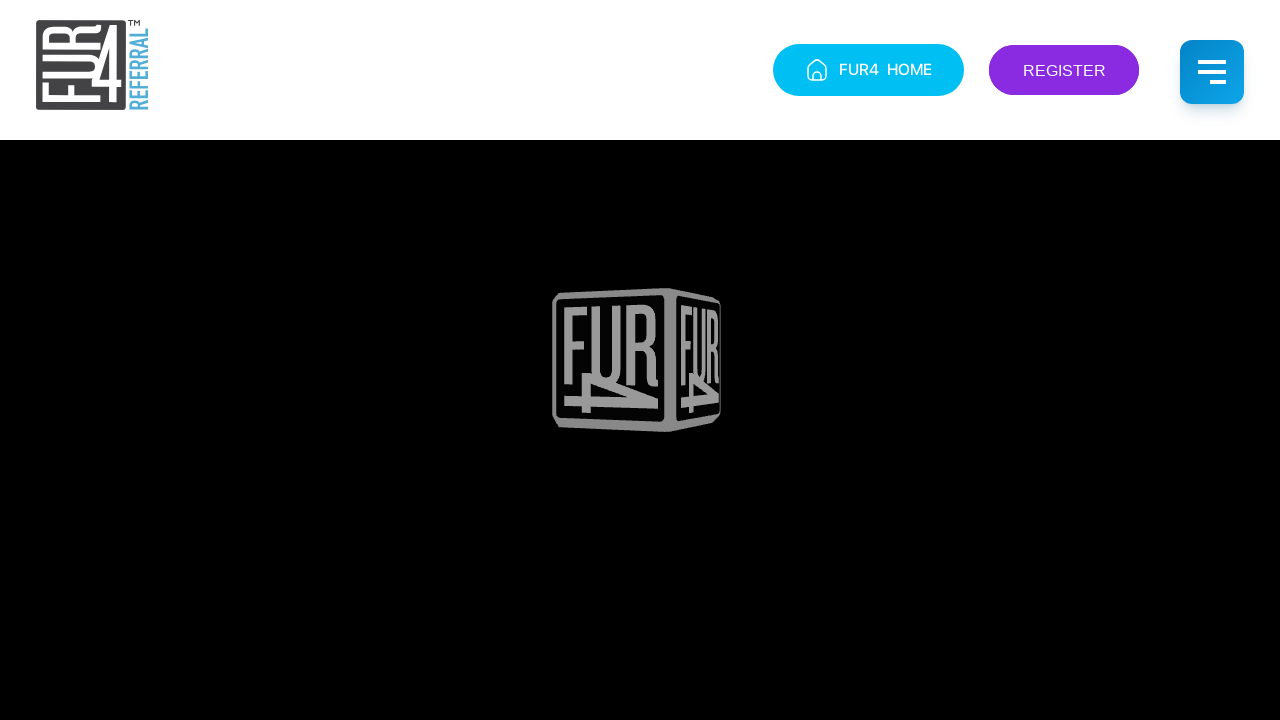

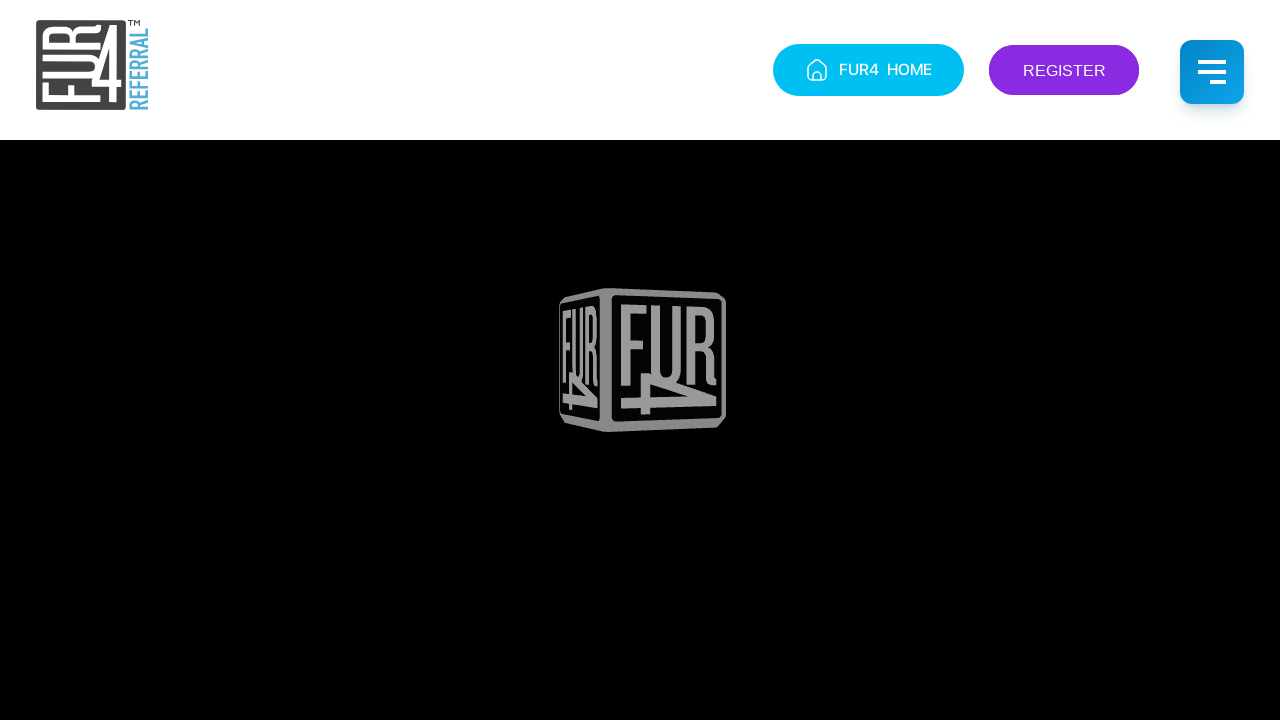